Tests basic navigation on a training support website by verifying the homepage title, clicking the about link, and verifying the about page title.

Starting URL: https://v1.training-support.net

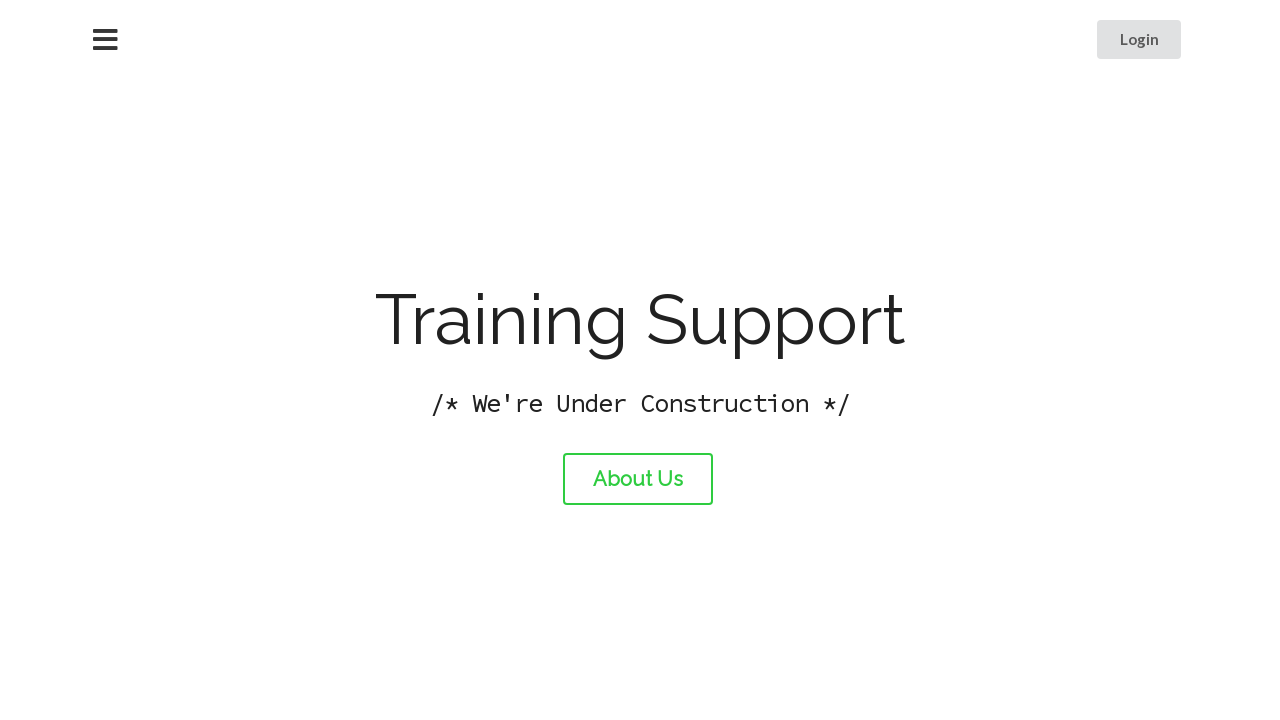

Verified homepage title is 'Training Support'
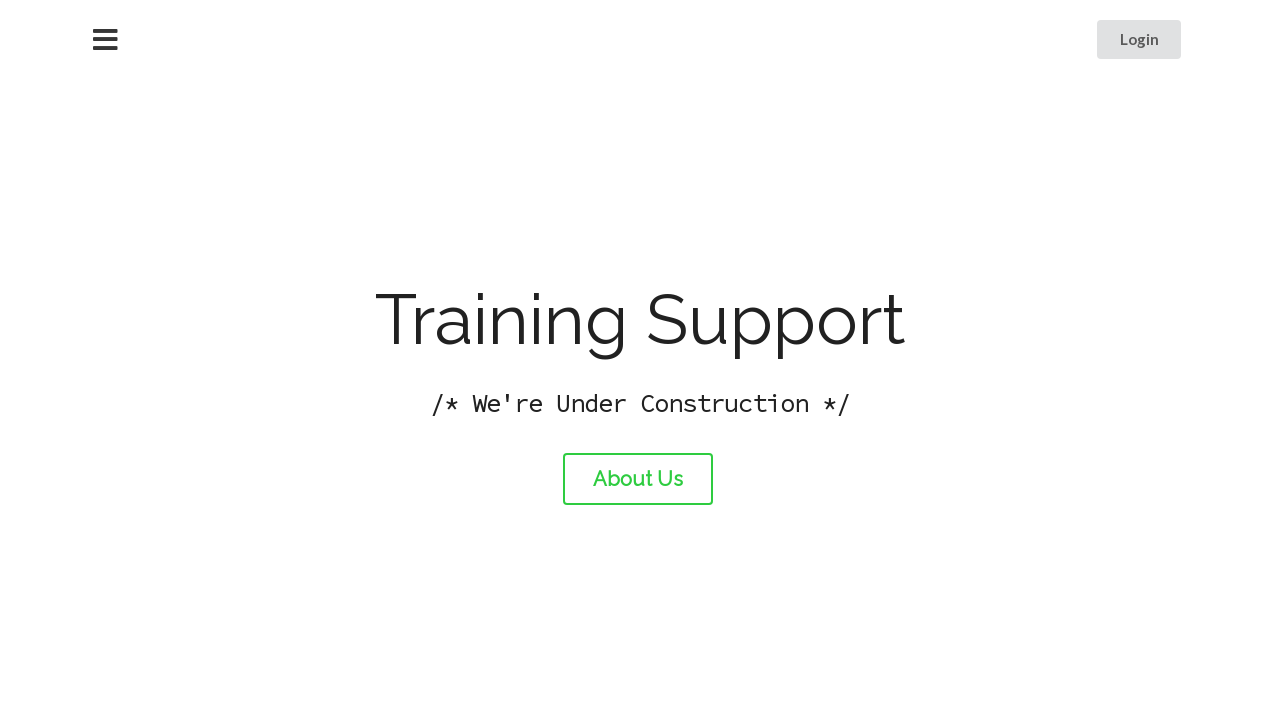

Logged homepage title for debugging
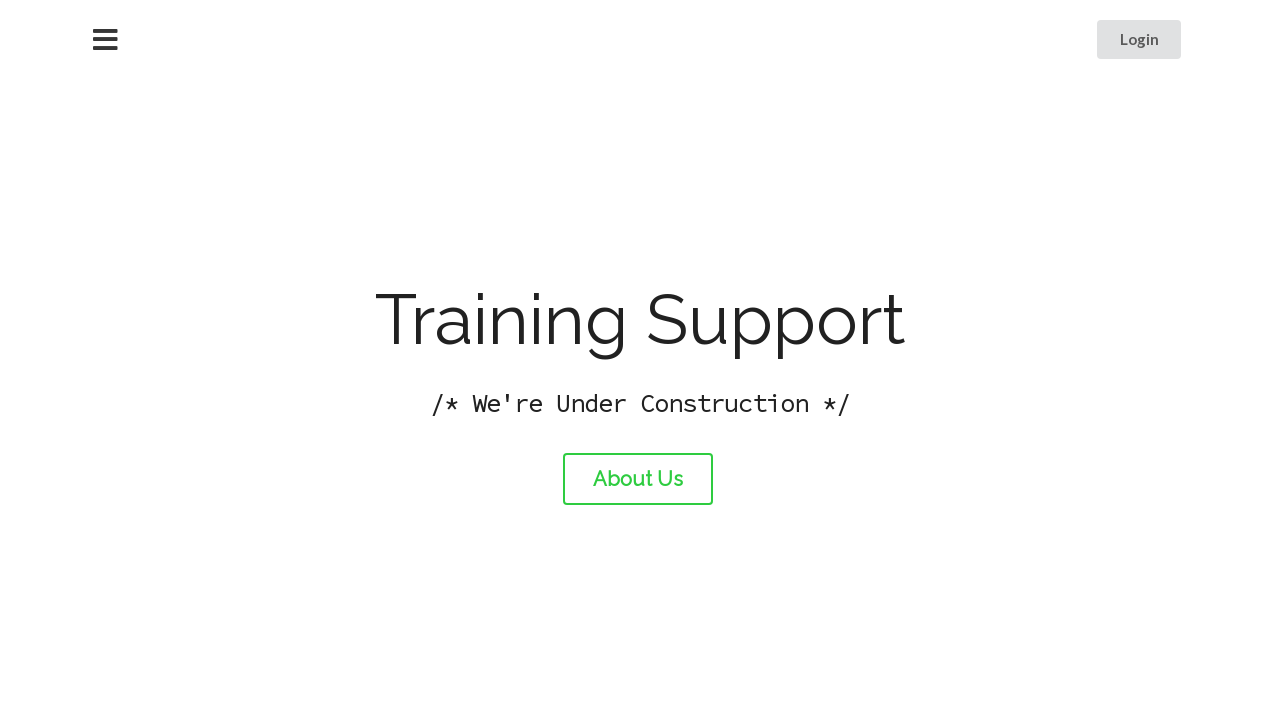

Clicked the about link at (638, 479) on #about-link
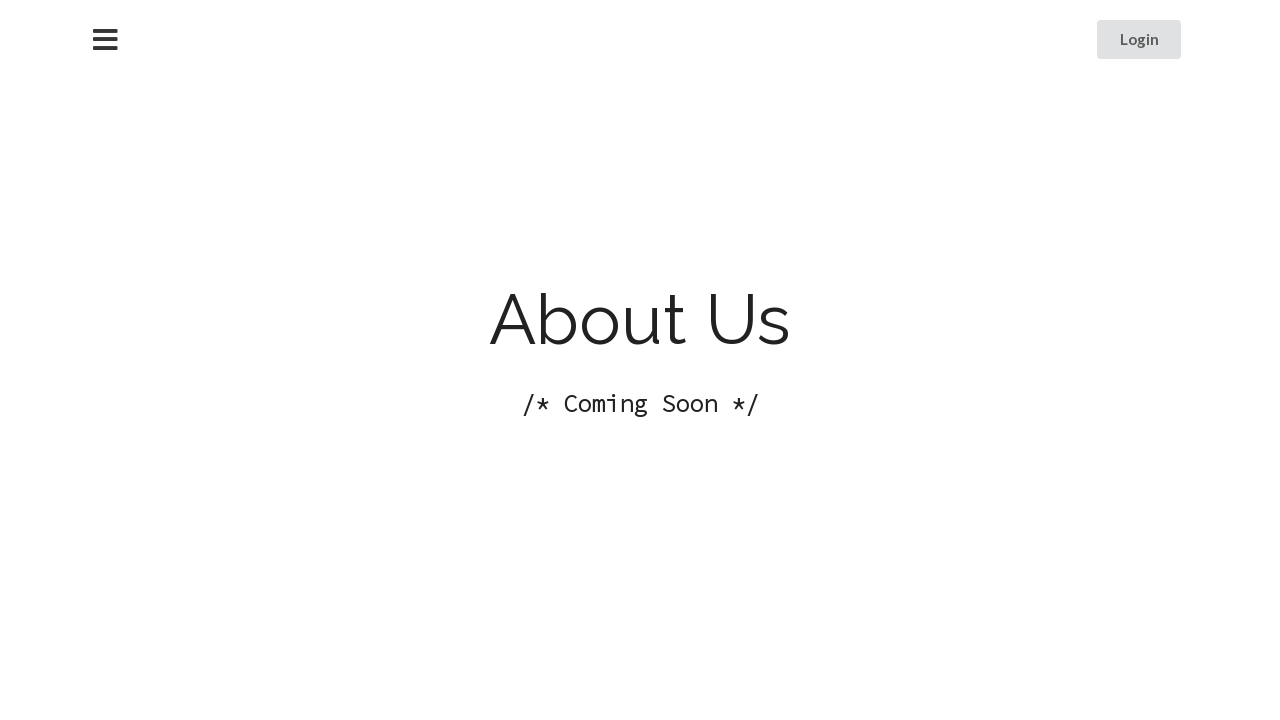

Waited for page load to complete after clicking about link
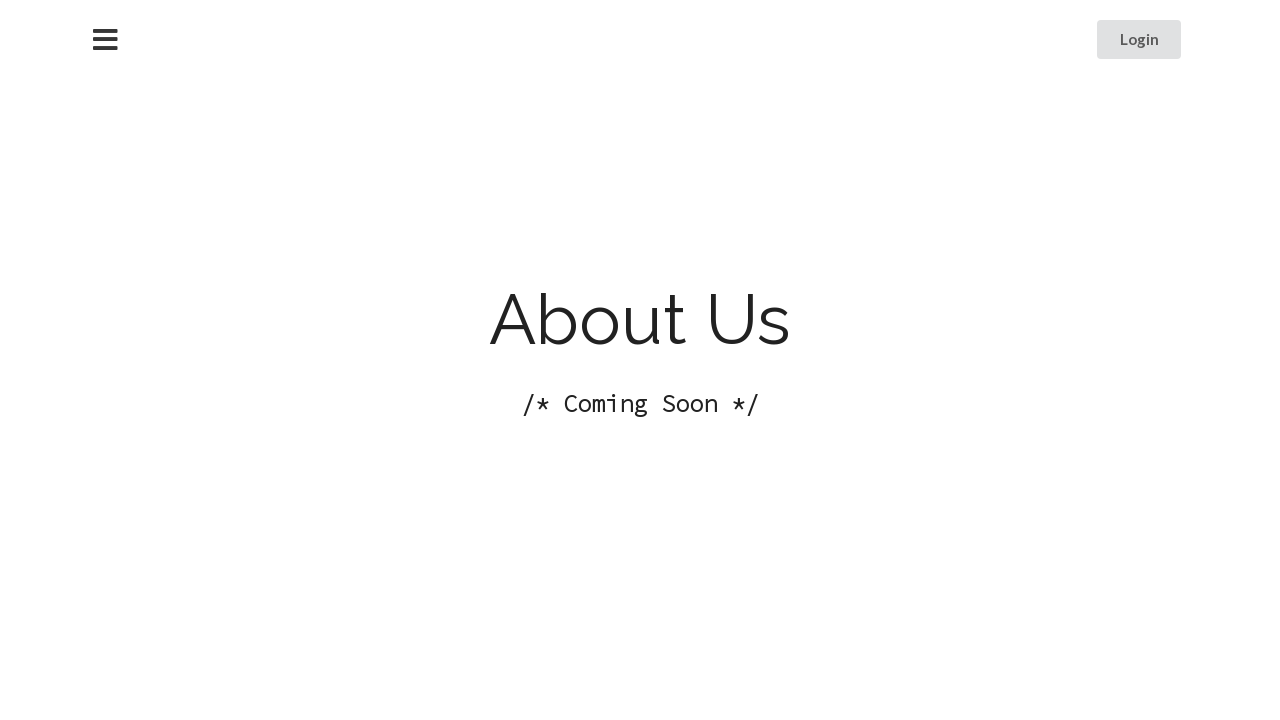

Logged about page title for debugging
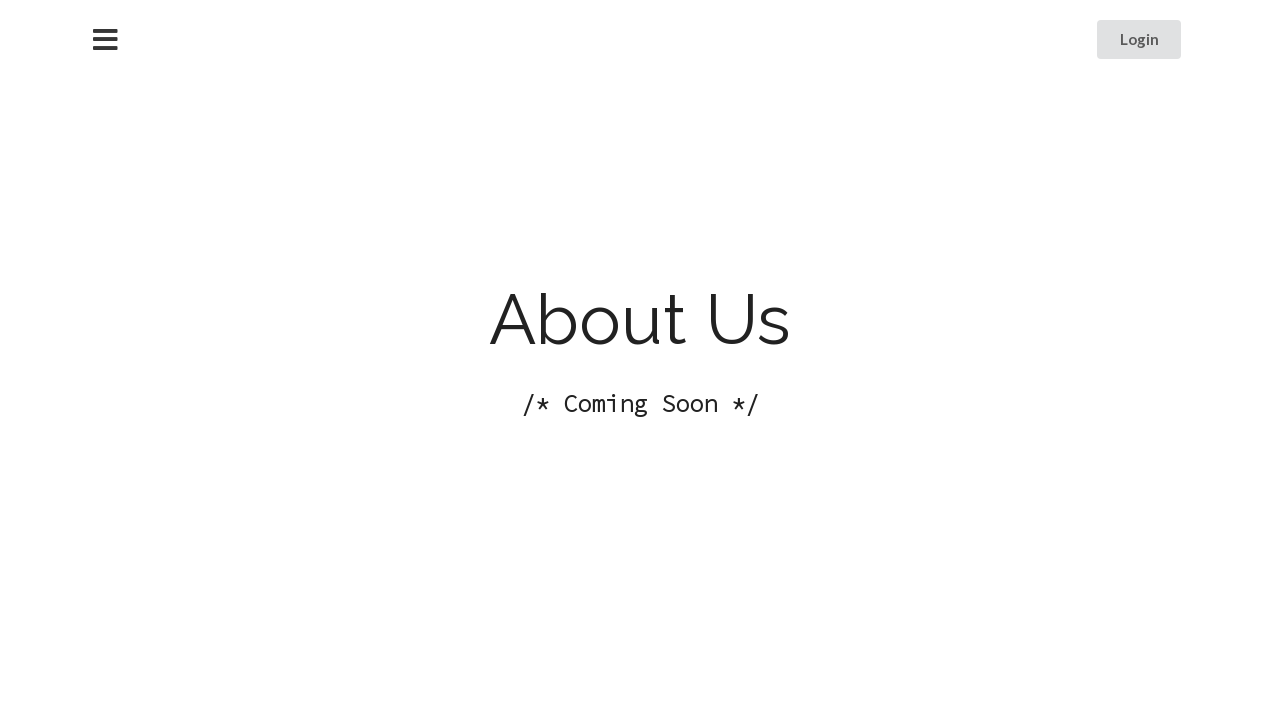

Verified about page title is 'About Training Support'
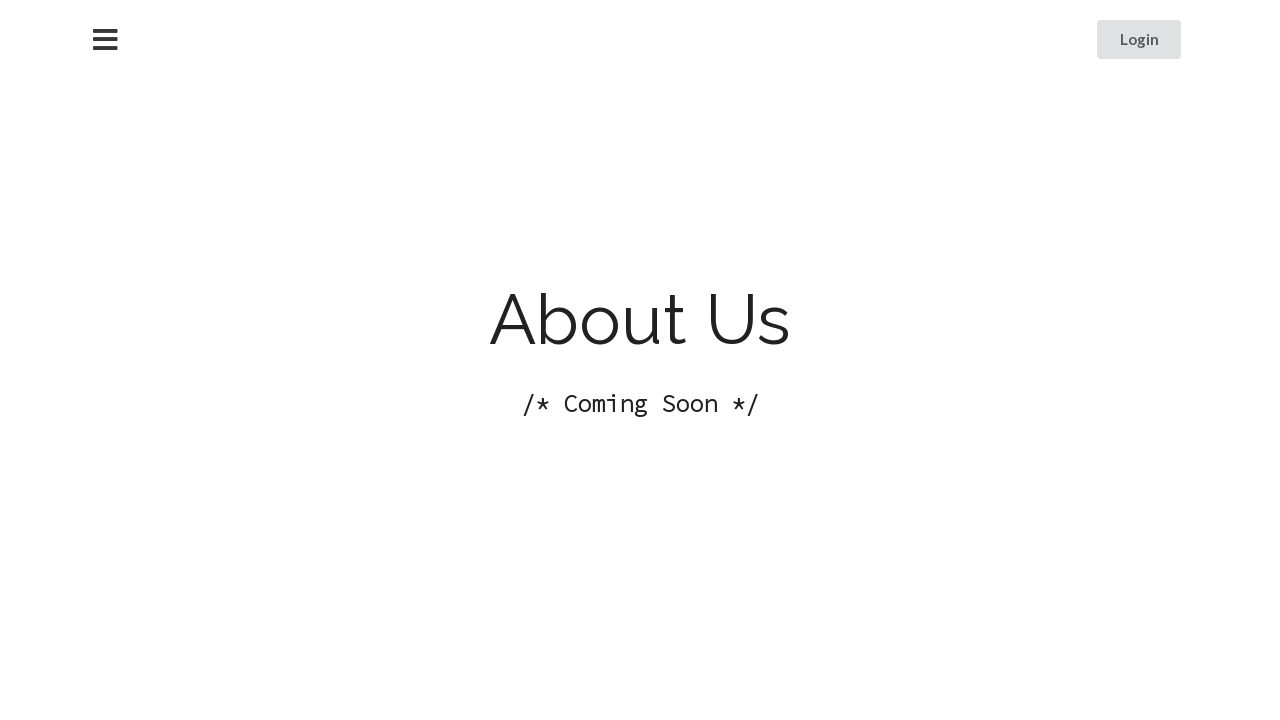

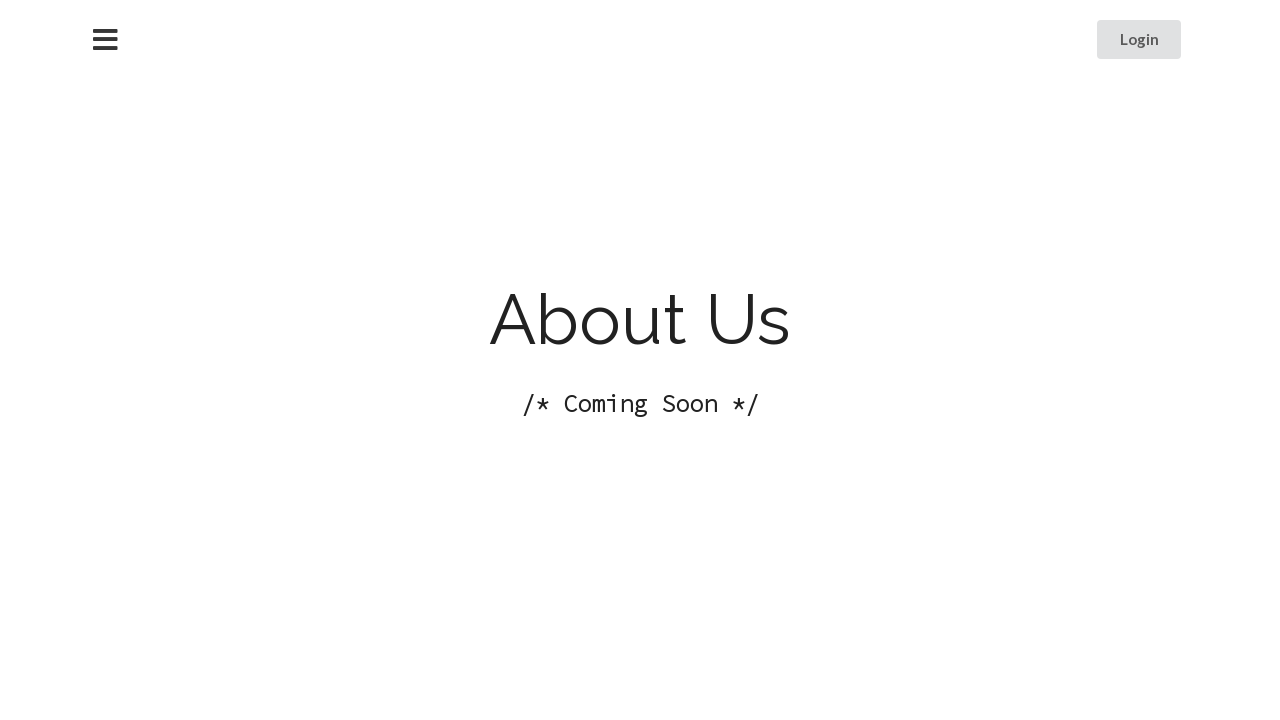